Verifies that the company logo is displayed on the login page

Starting URL: https://opensource-demo.orangehrmlive.com/web/index.php/auth/login

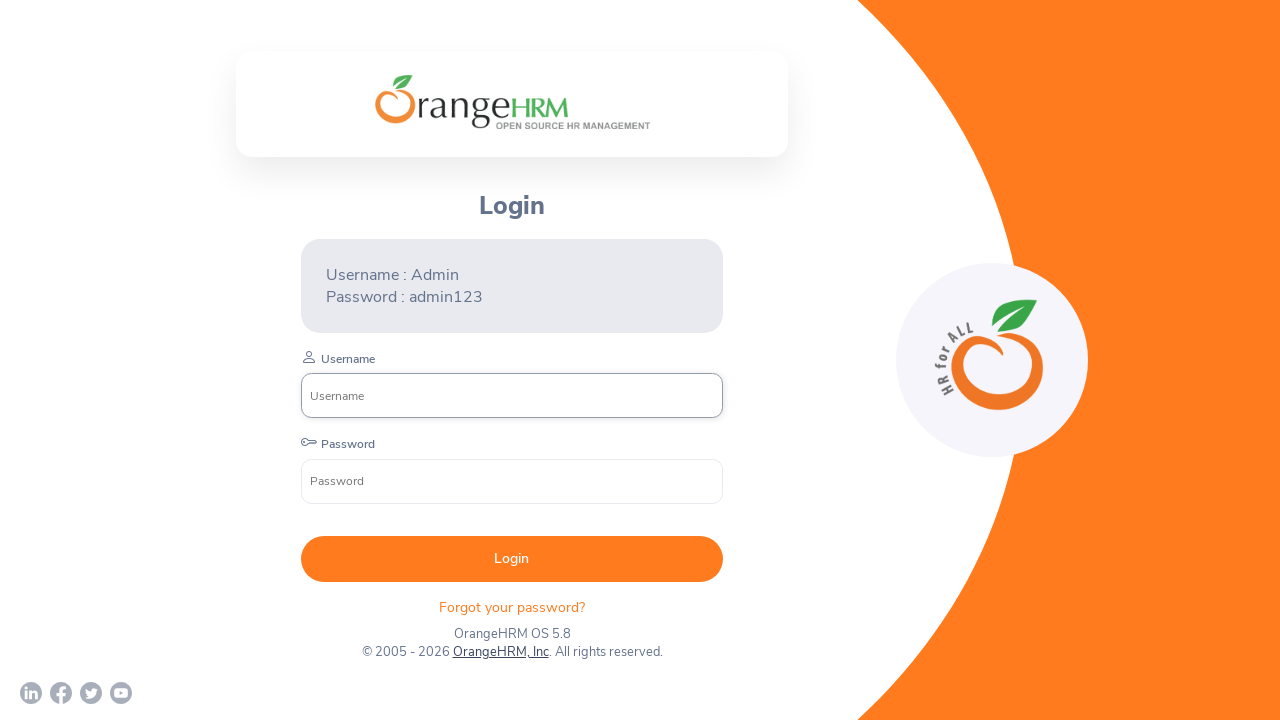

Located company logo element by alt text
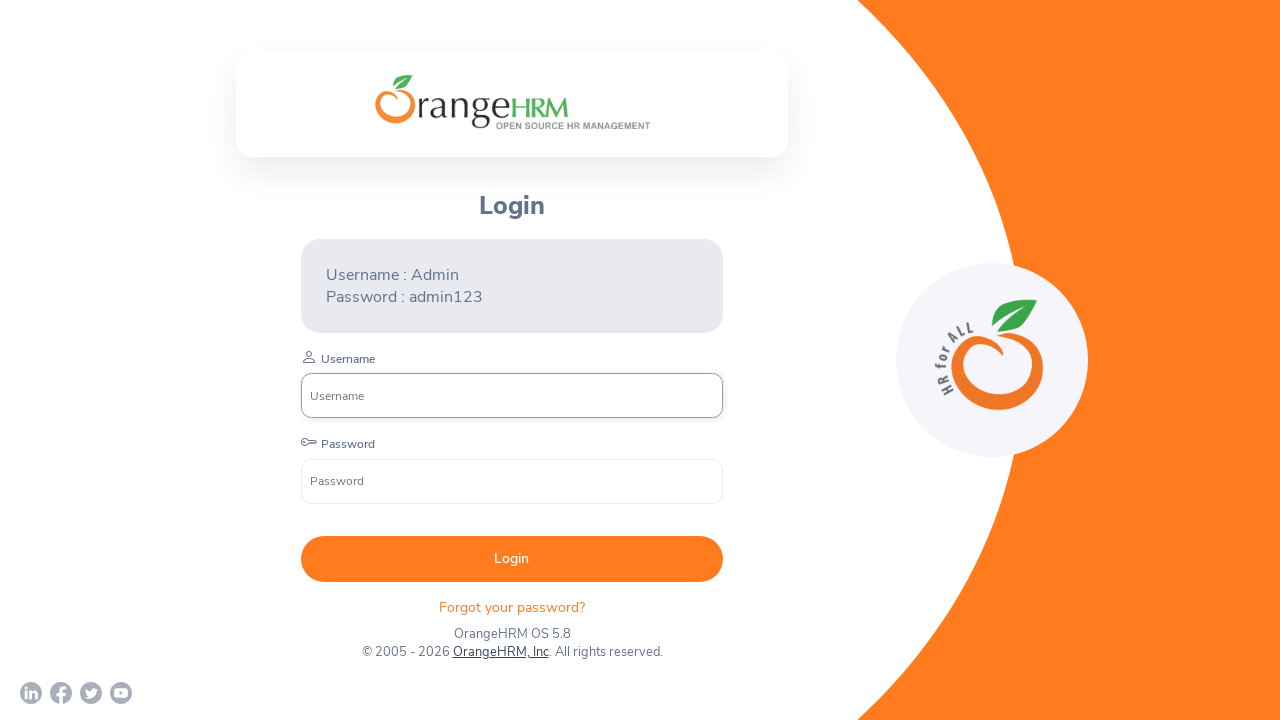

Waited for company logo to become visible
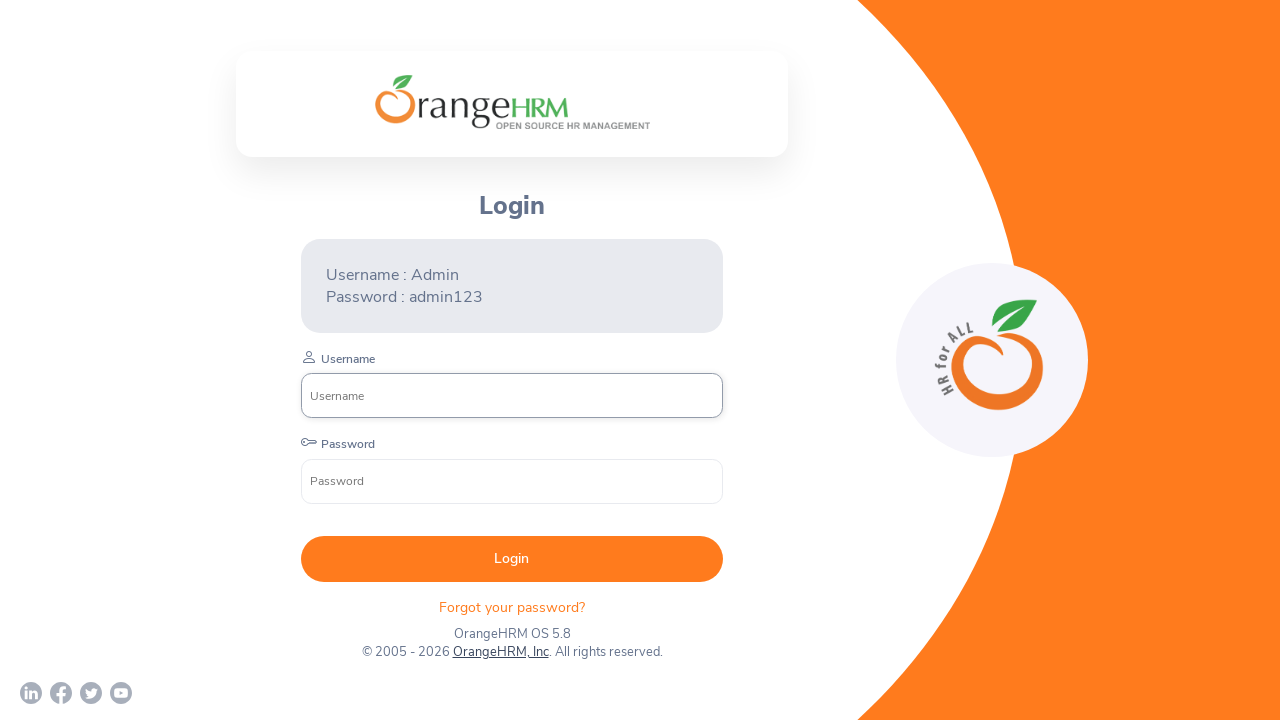

Verified that company logo is displayed on login page
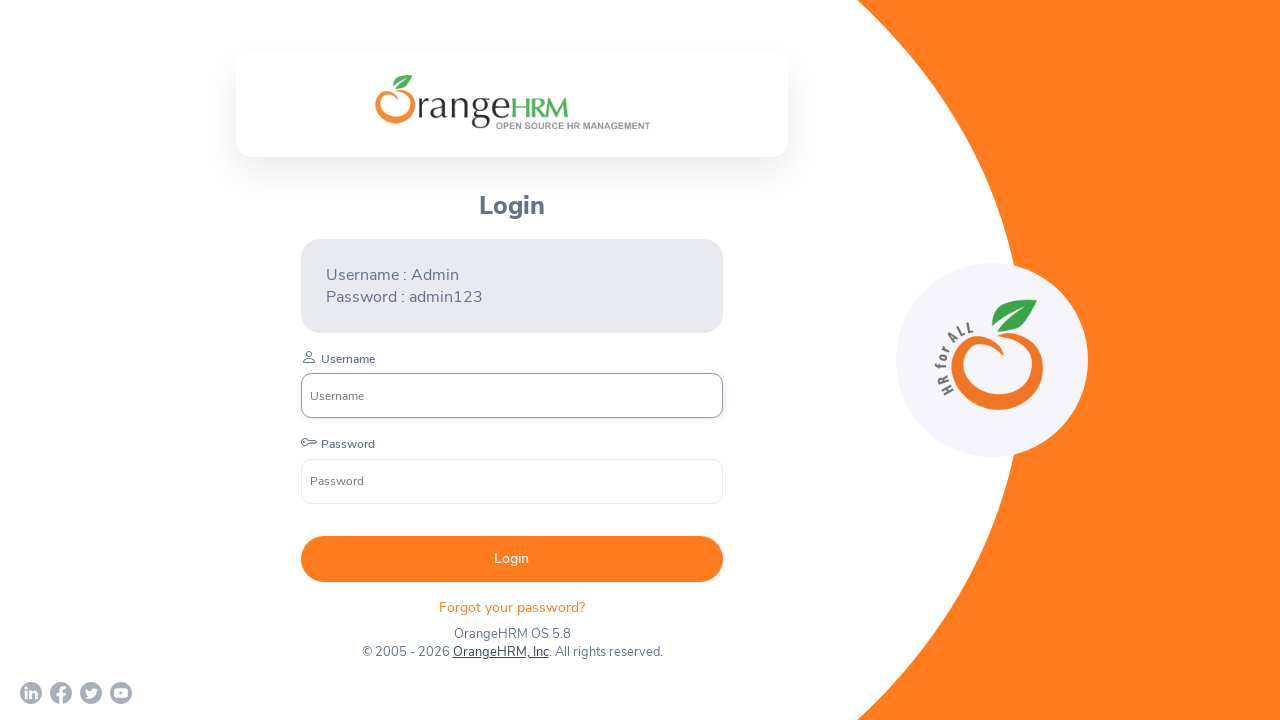

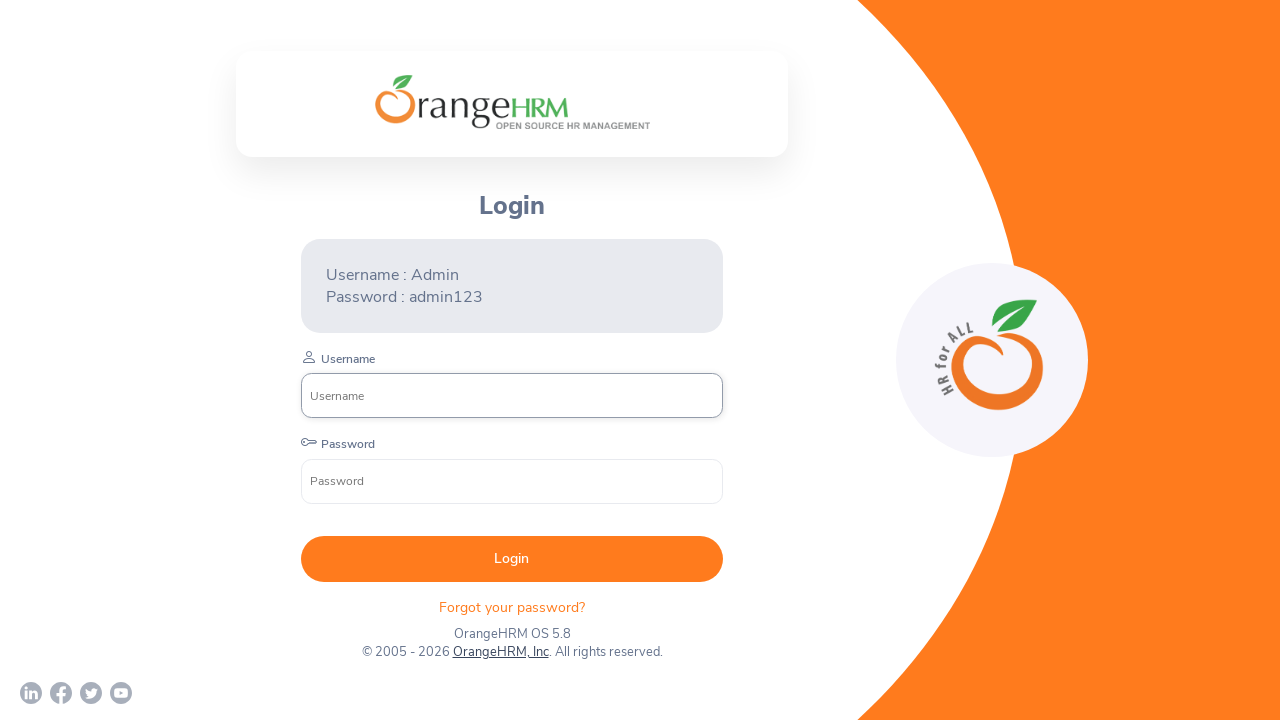